Tests drag and drop functionality on jQuery UI demo page by dragging an element from source to destination

Starting URL: https://jqueryui.com/droppable/

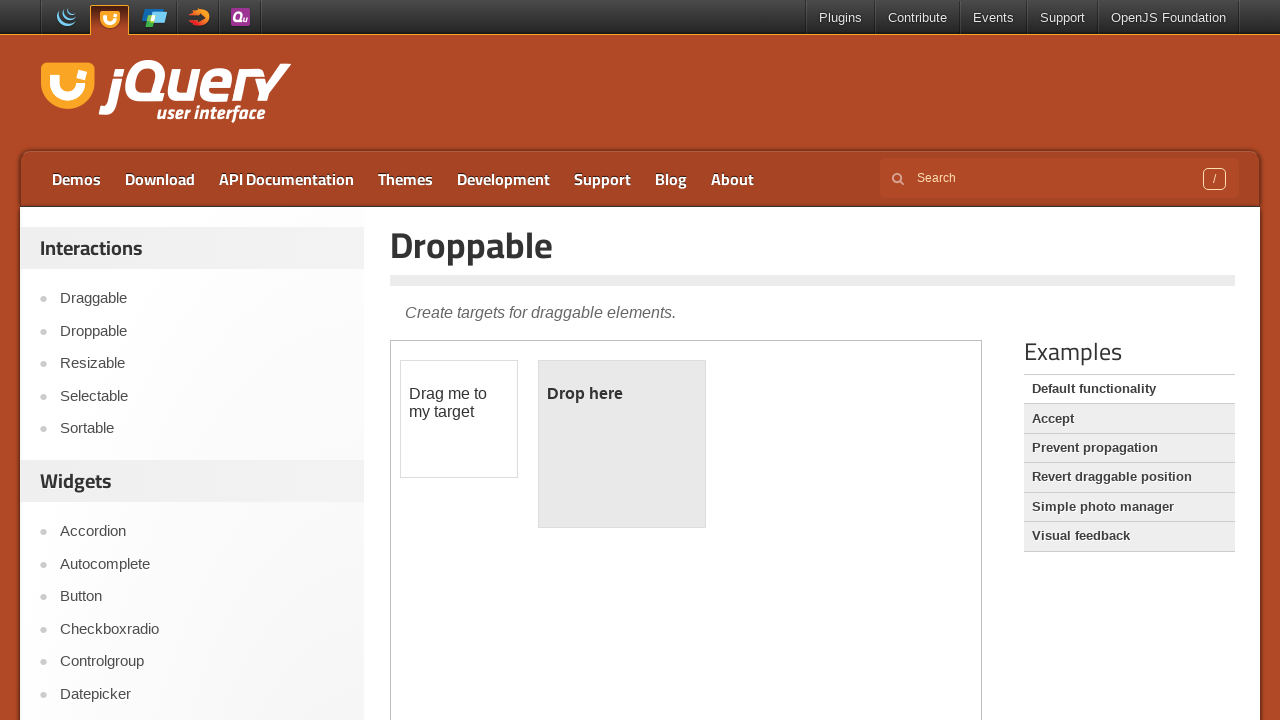

Located the iframe containing the drag and drop demo
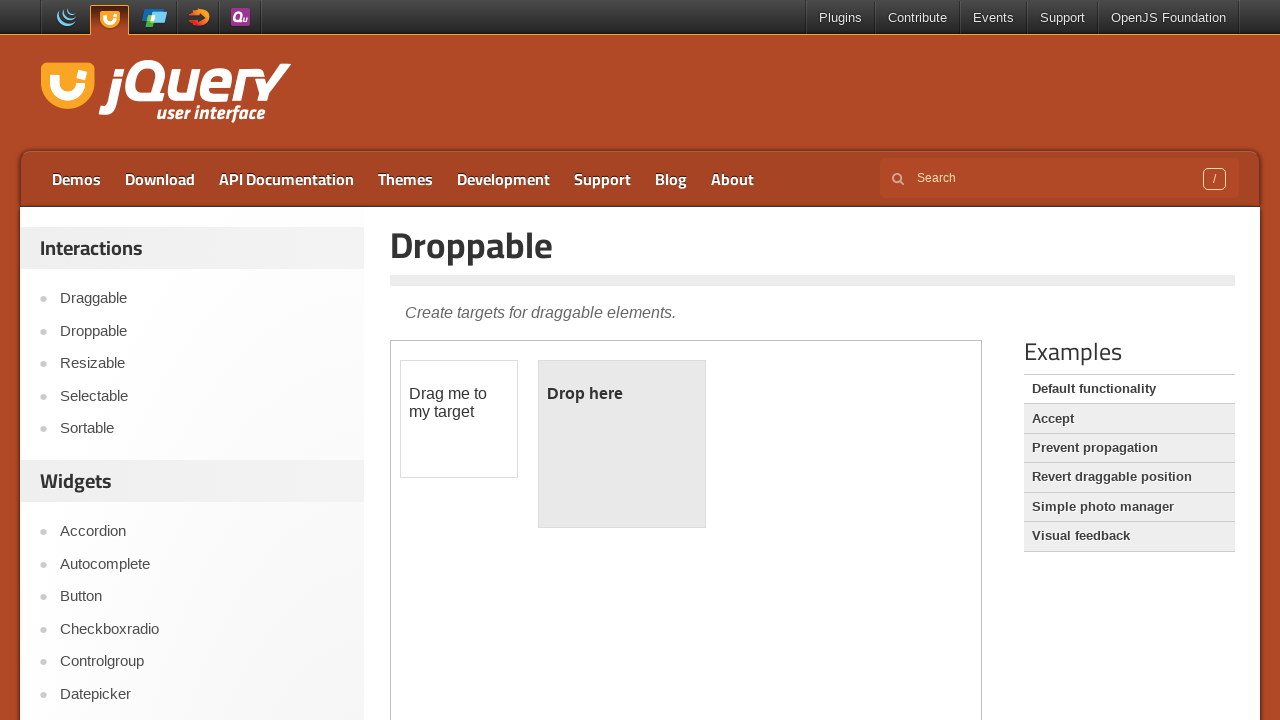

Located the draggable element
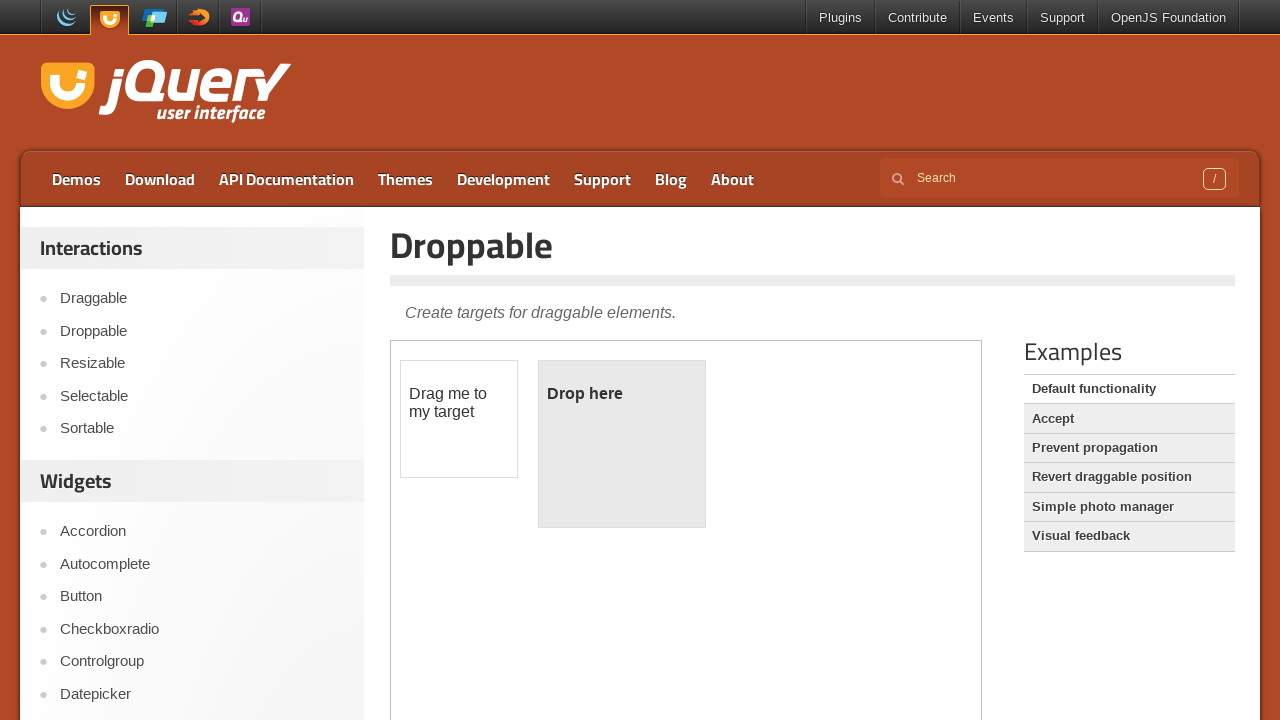

Located the droppable destination element
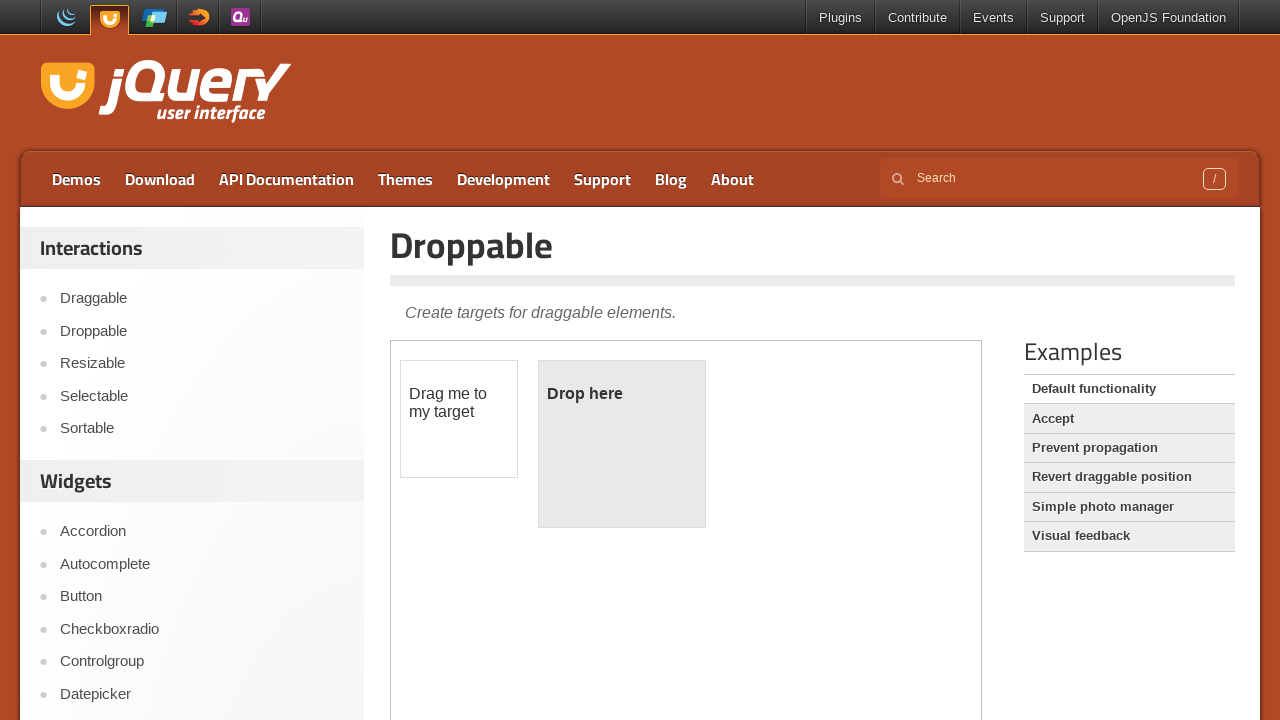

Dragged the draggable element to the droppable destination at (622, 444)
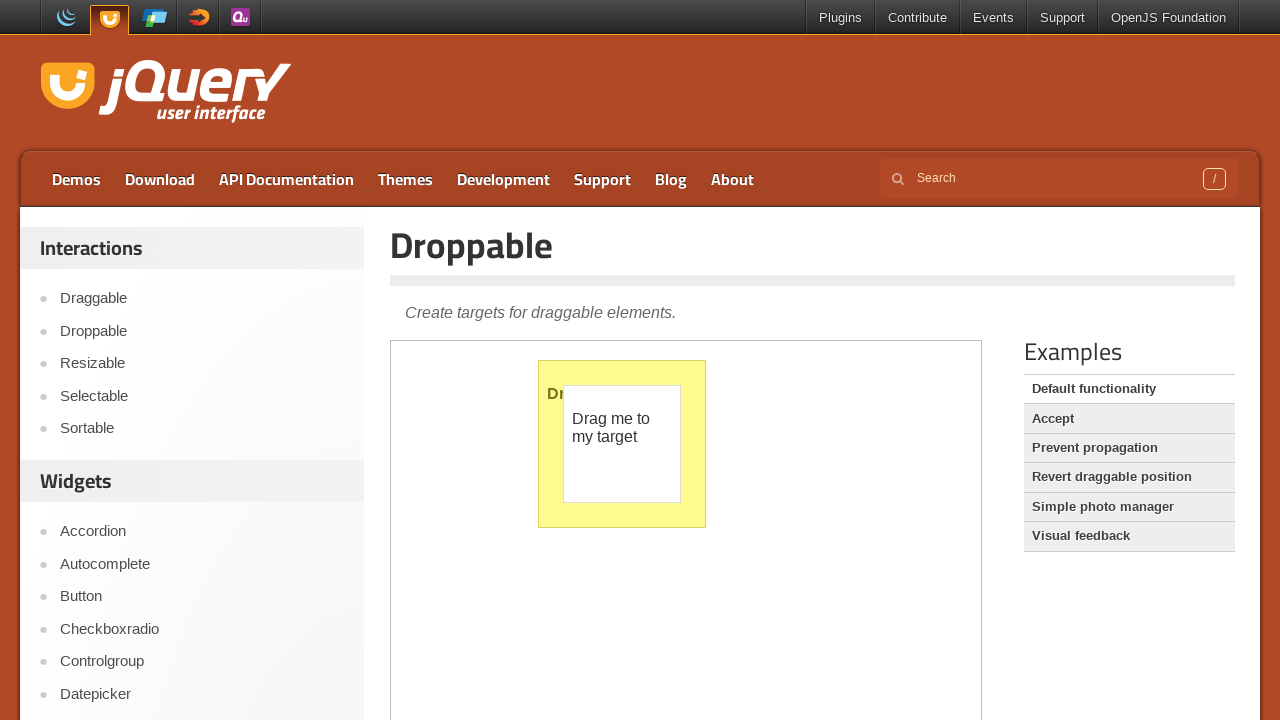

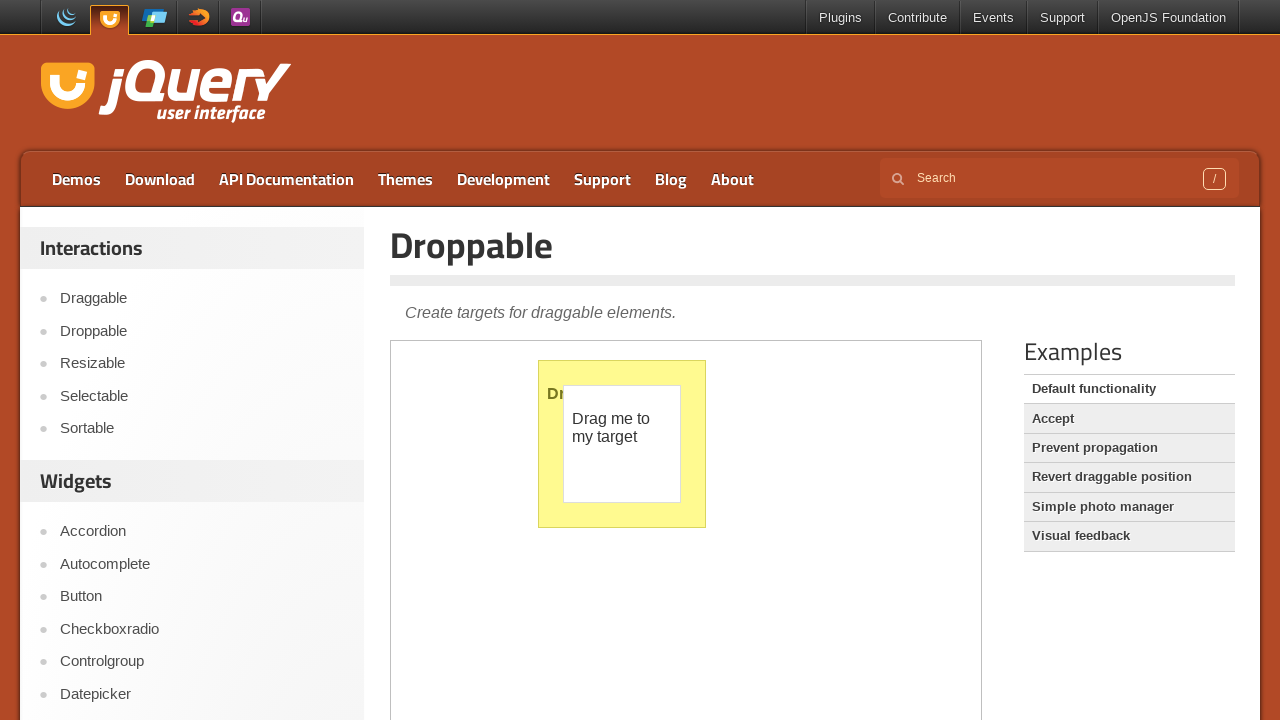